Tests alert handling functionality by triggering different types of alerts and interacting with them (accepting and dismissing)

Starting URL: https://rahulshettyacademy.com/AutomationPractice/

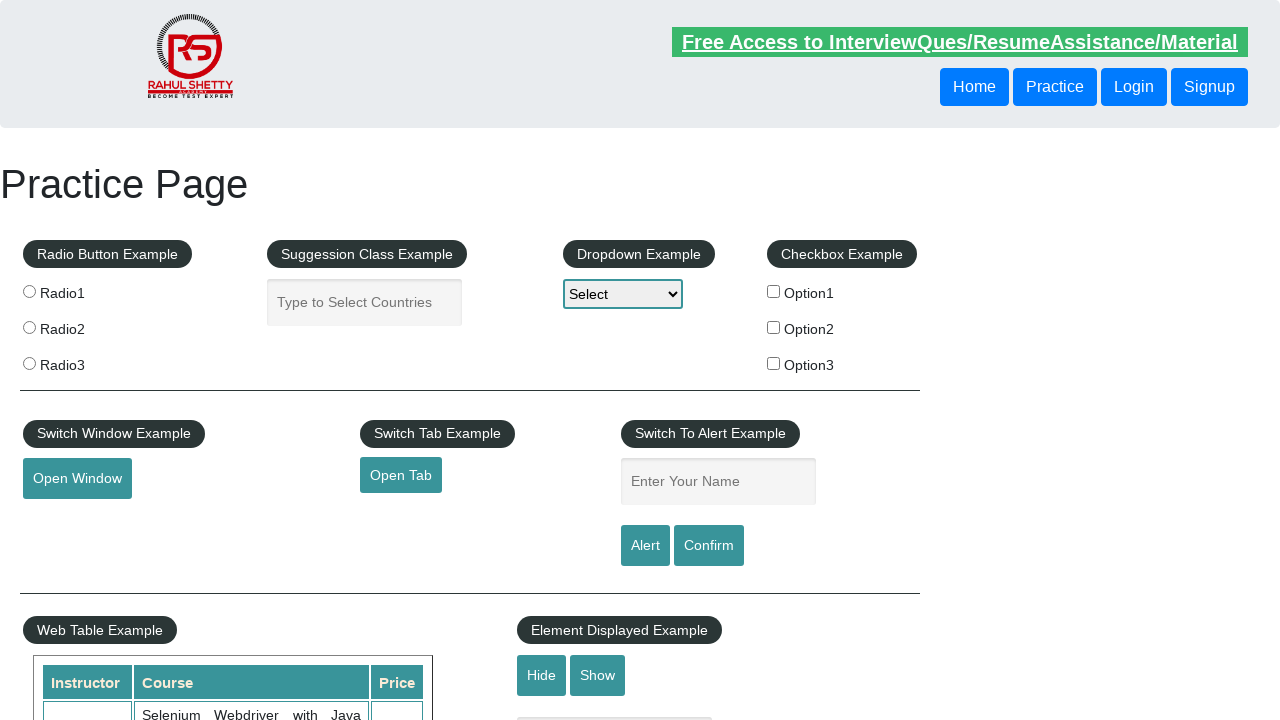

Filled name field with 'star' on #name
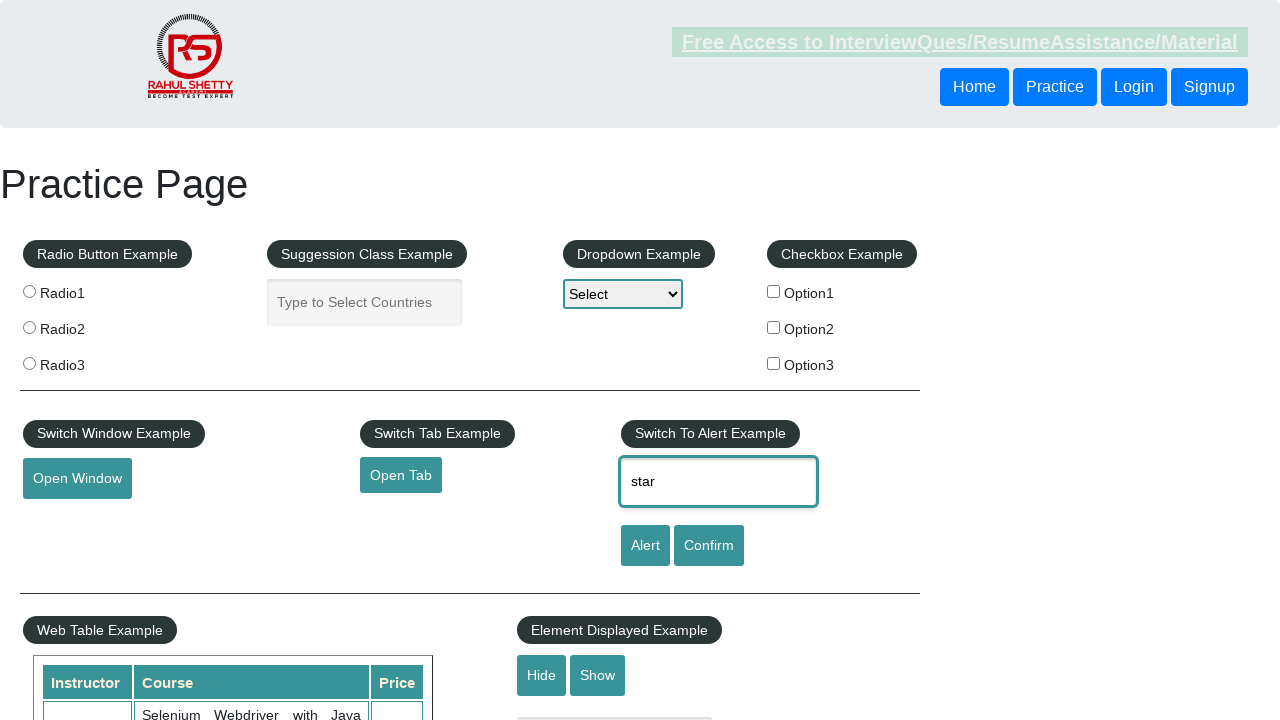

Clicked alert button to trigger first alert at (645, 546) on [id='alertbtn']
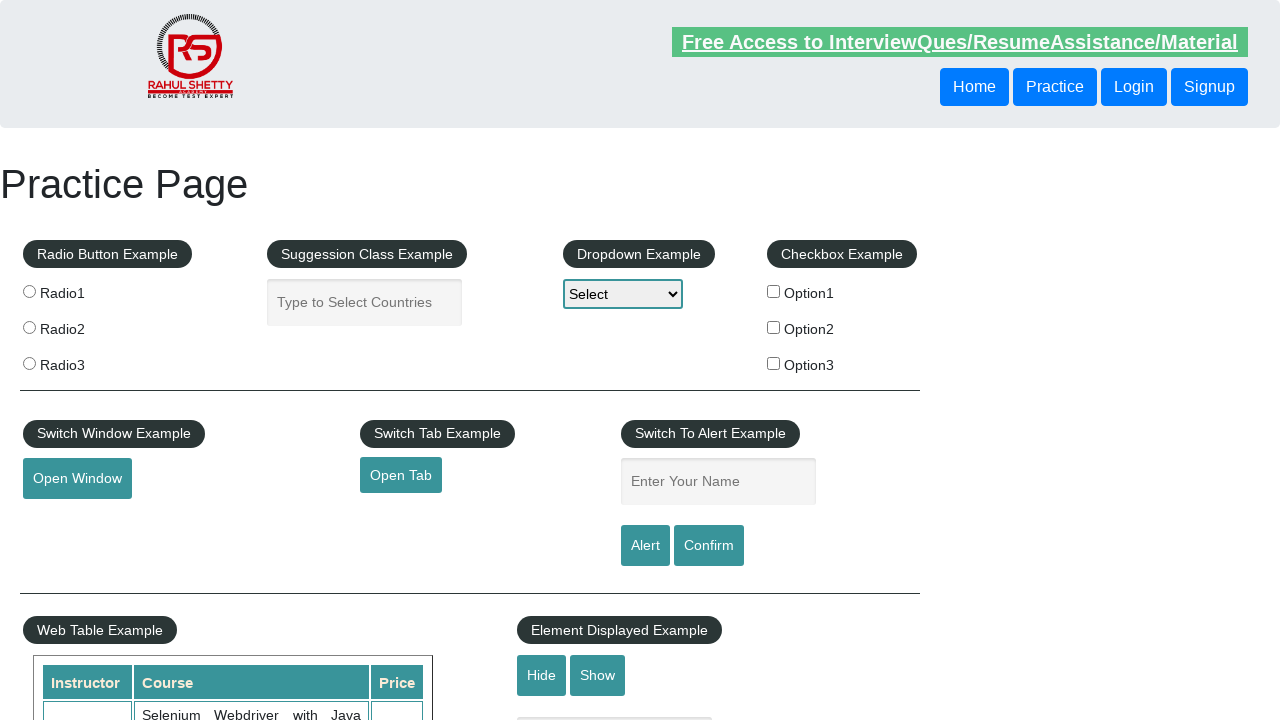

Set up dialog handler to accept alerts
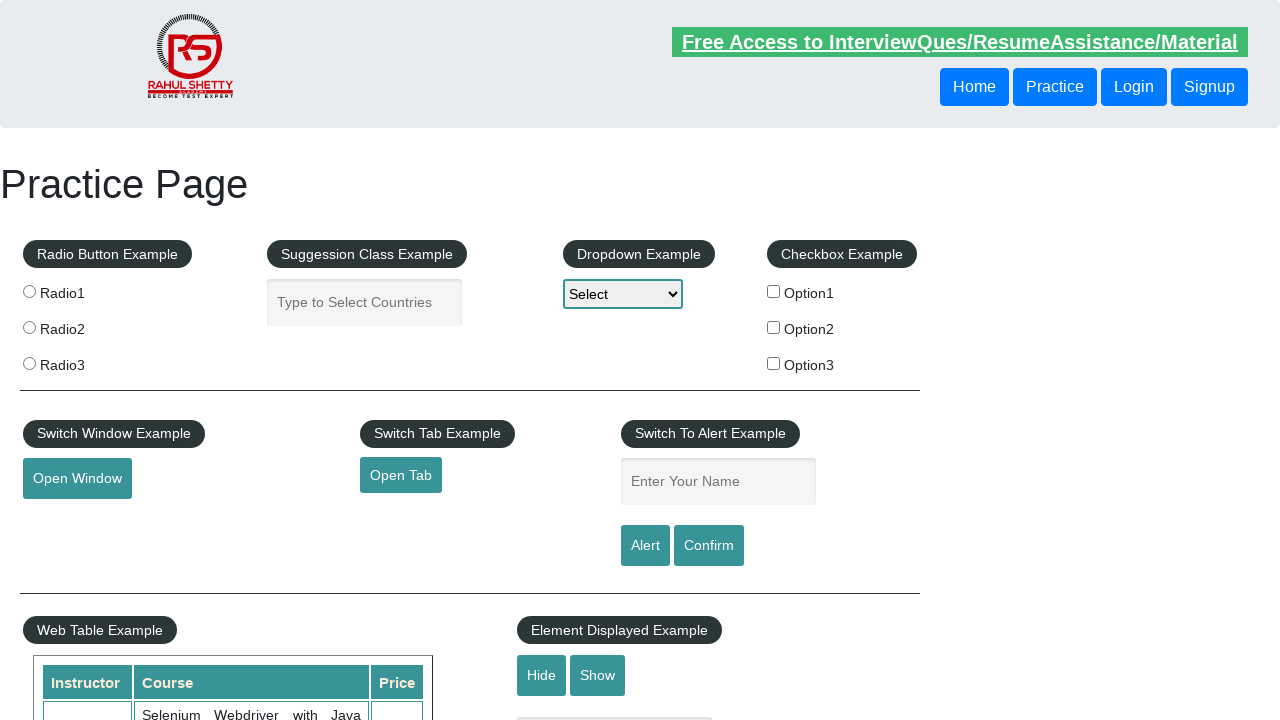

Clicked confirm button to trigger confirmation dialog at (709, 546) on #confirmbtn
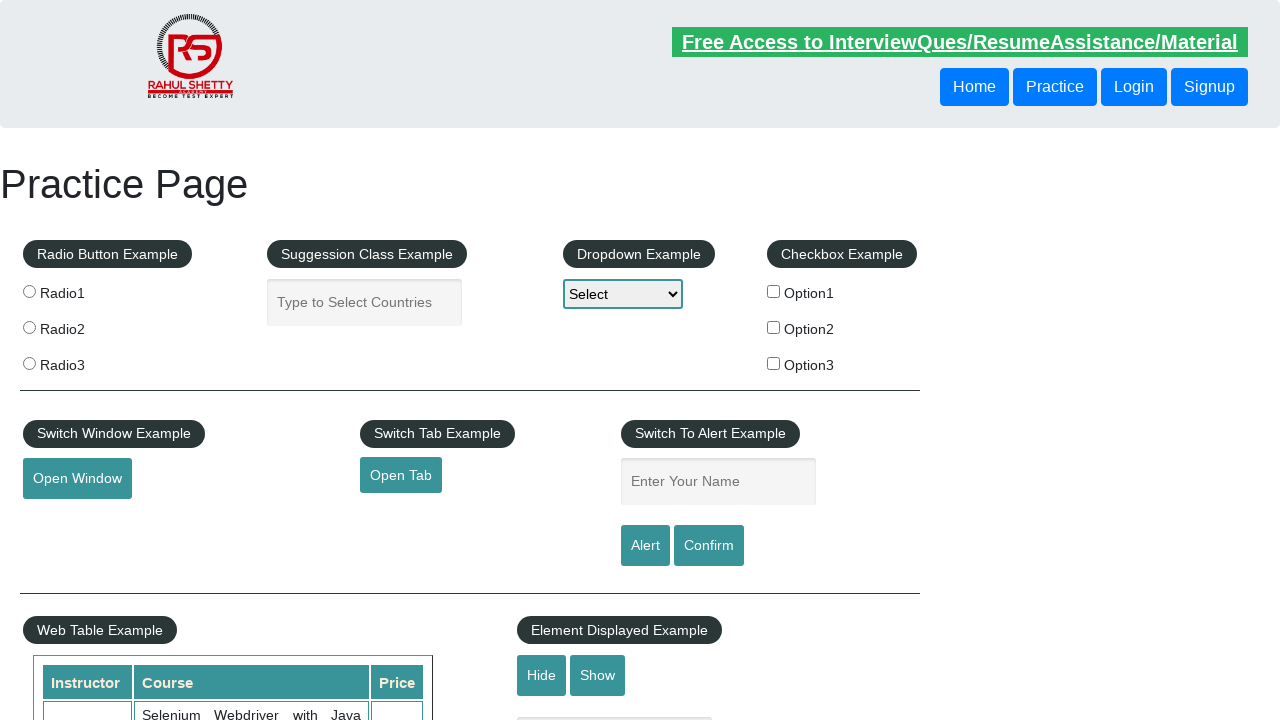

Set up dialog handler to dismiss confirmation
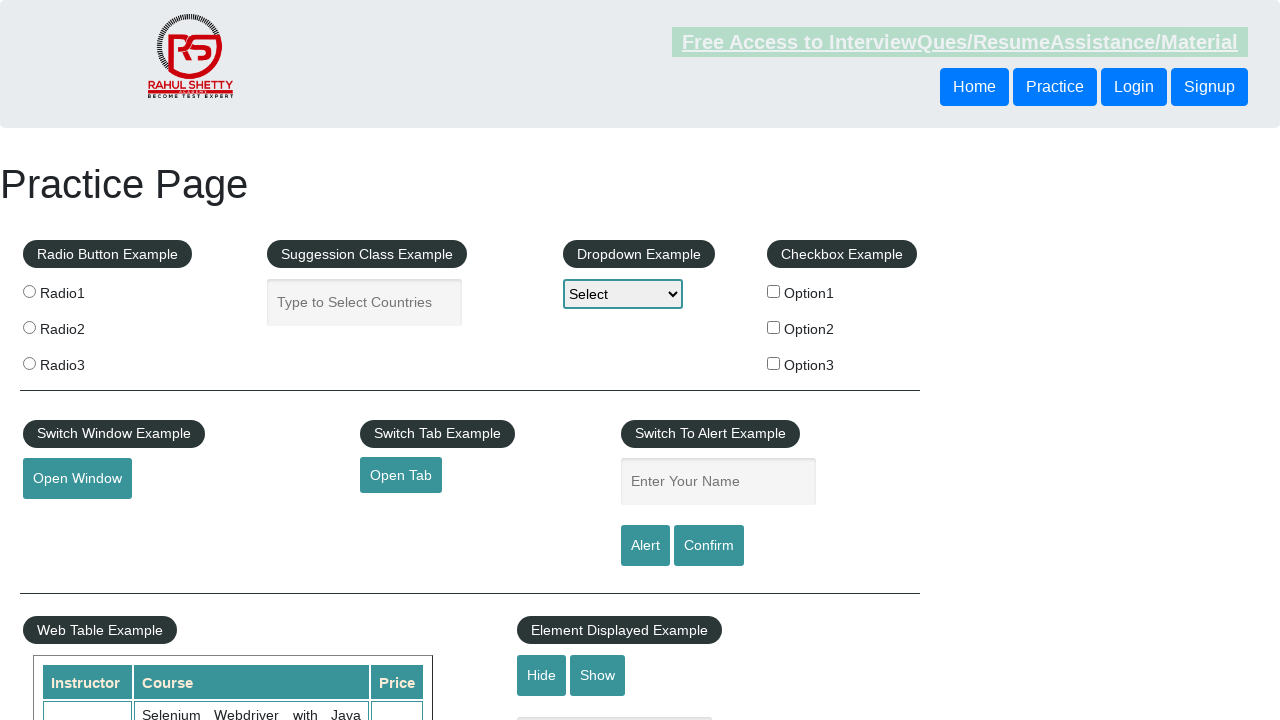

Clicked confirm button again to trigger dismissible confirmation dialog at (709, 546) on #confirmbtn
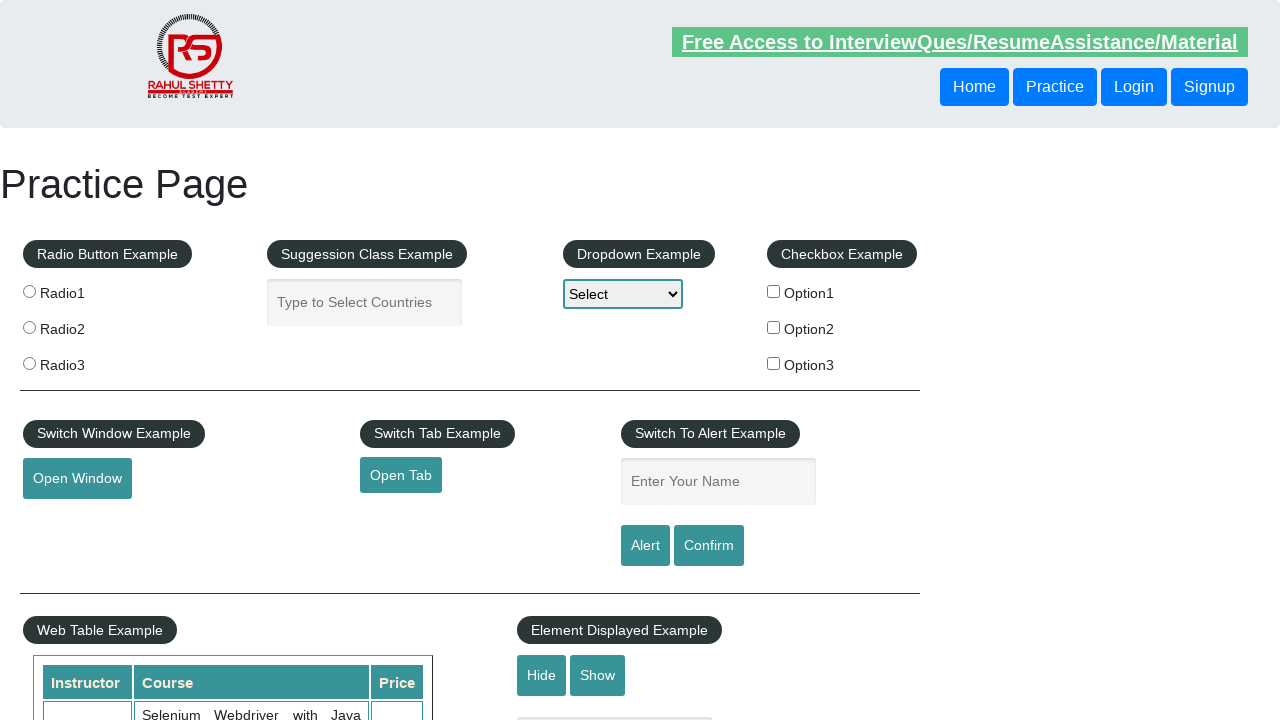

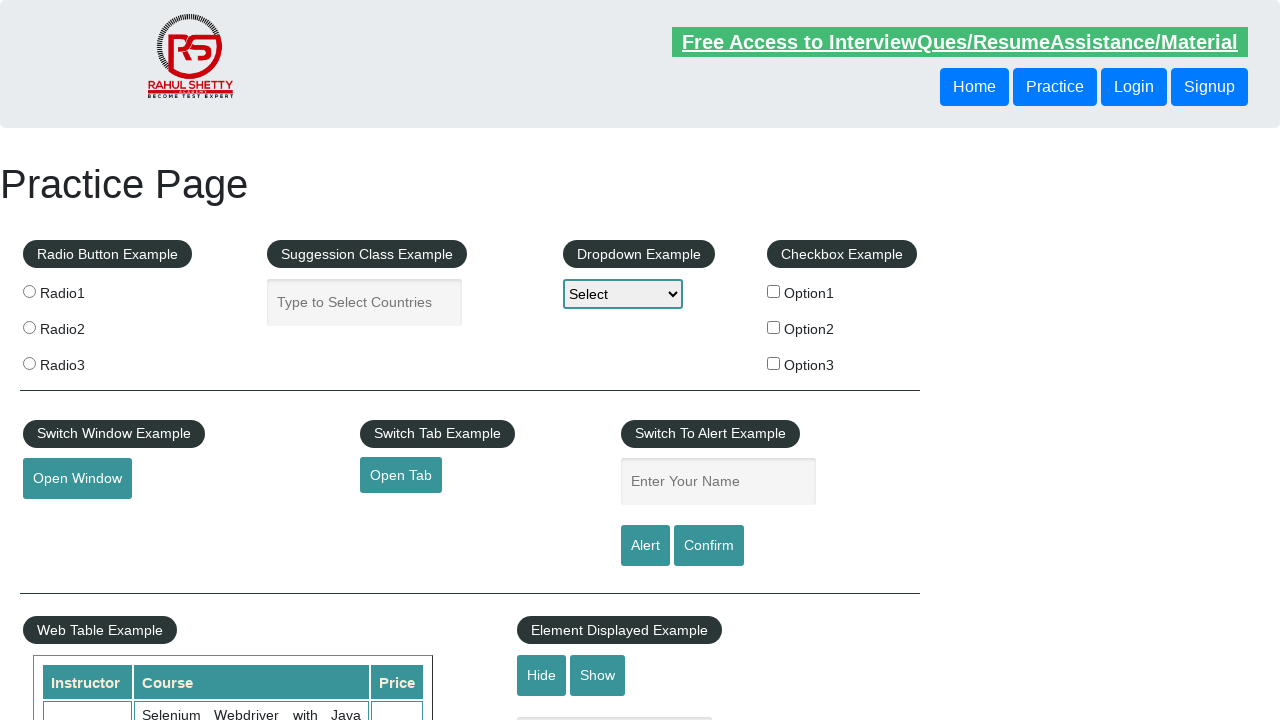